Navigates to ESPN NBA scoreboard for a specific date and interacts with game cards to access box score and play-by-play information.

Starting URL: https://www.espn.com/nba/scoreboard/_/date/20240315

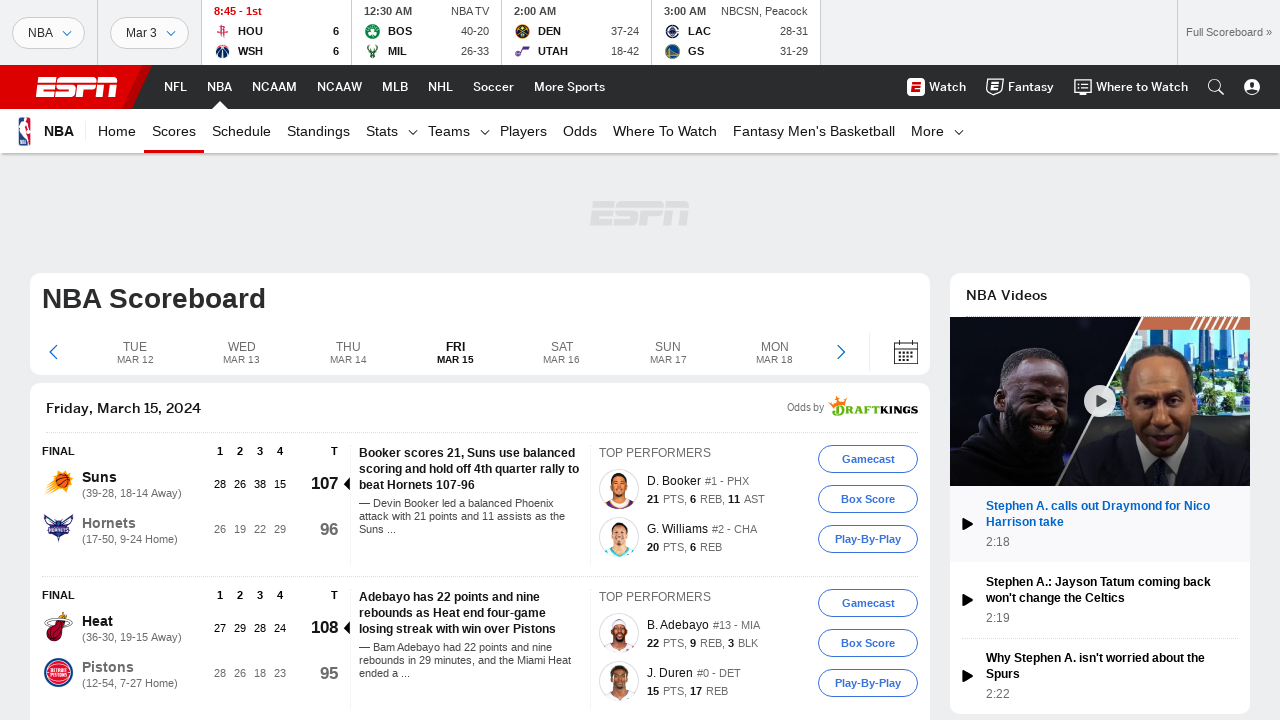

Waited for scoreboard sections to load
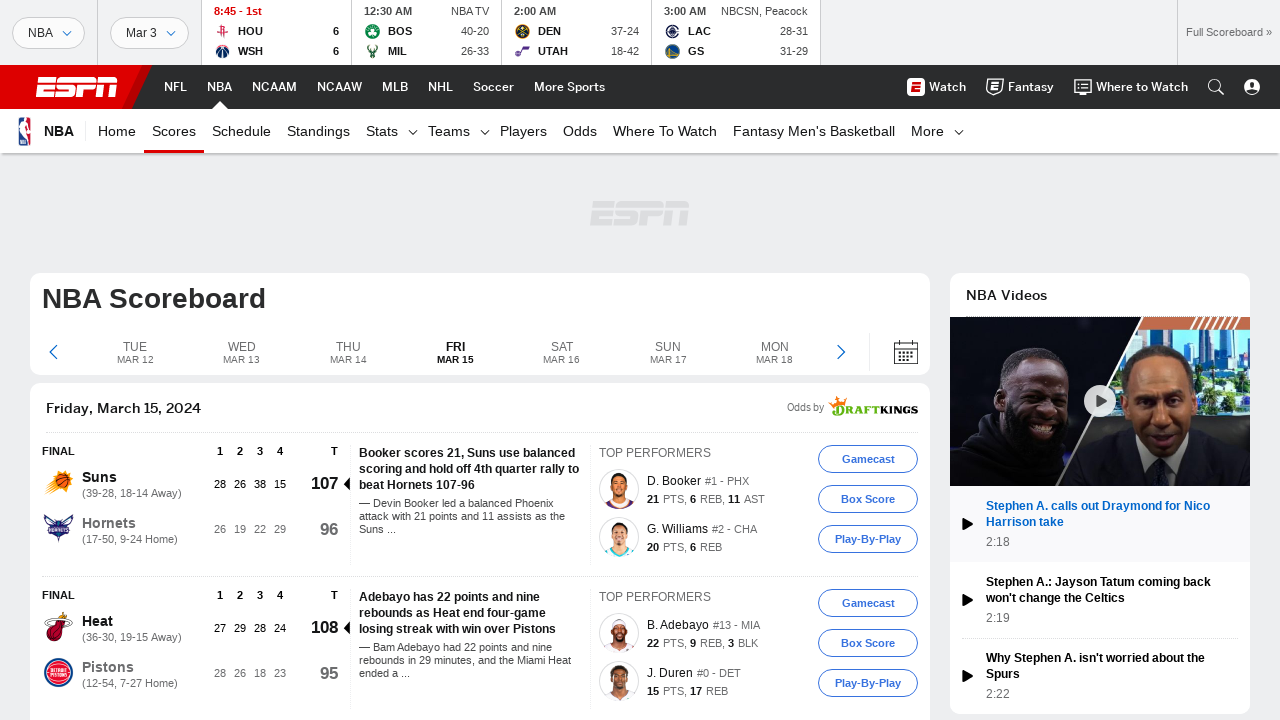

Waited for team links to become visible
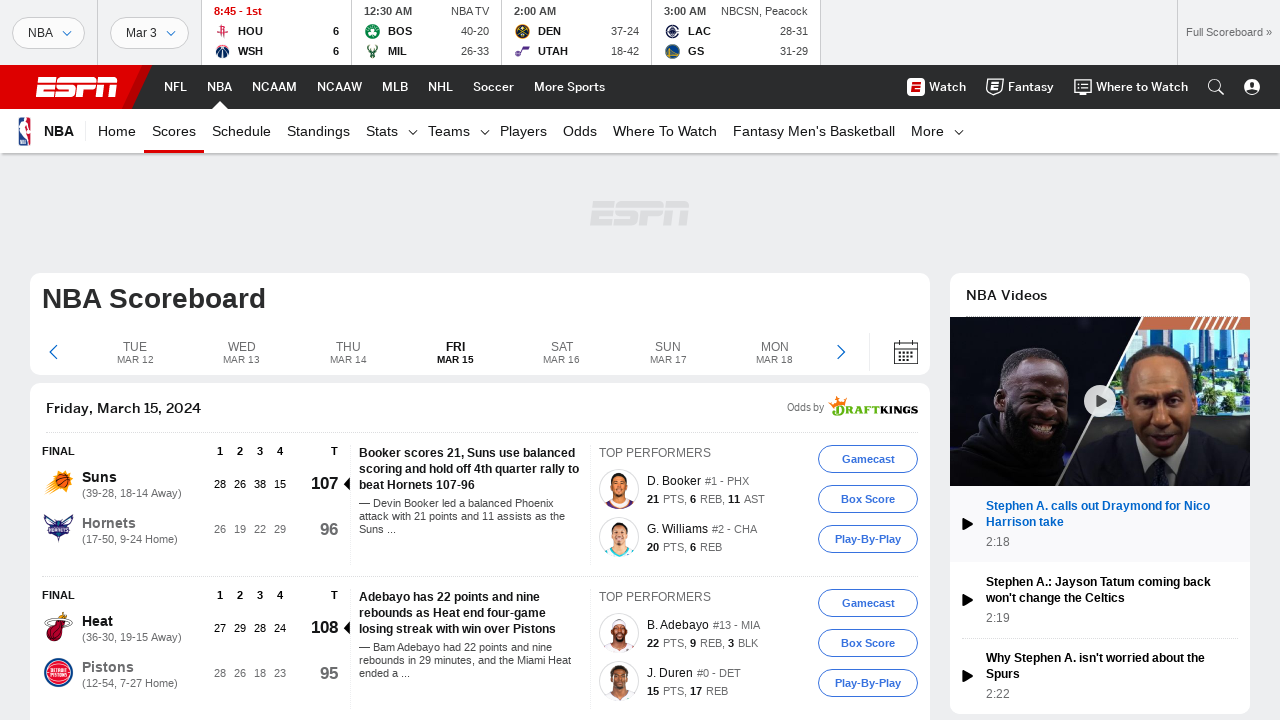

Clicked on box score button from first game card at (868, 499) on a.AnchorLink.Button[href*="boxscore"] >> nth=0
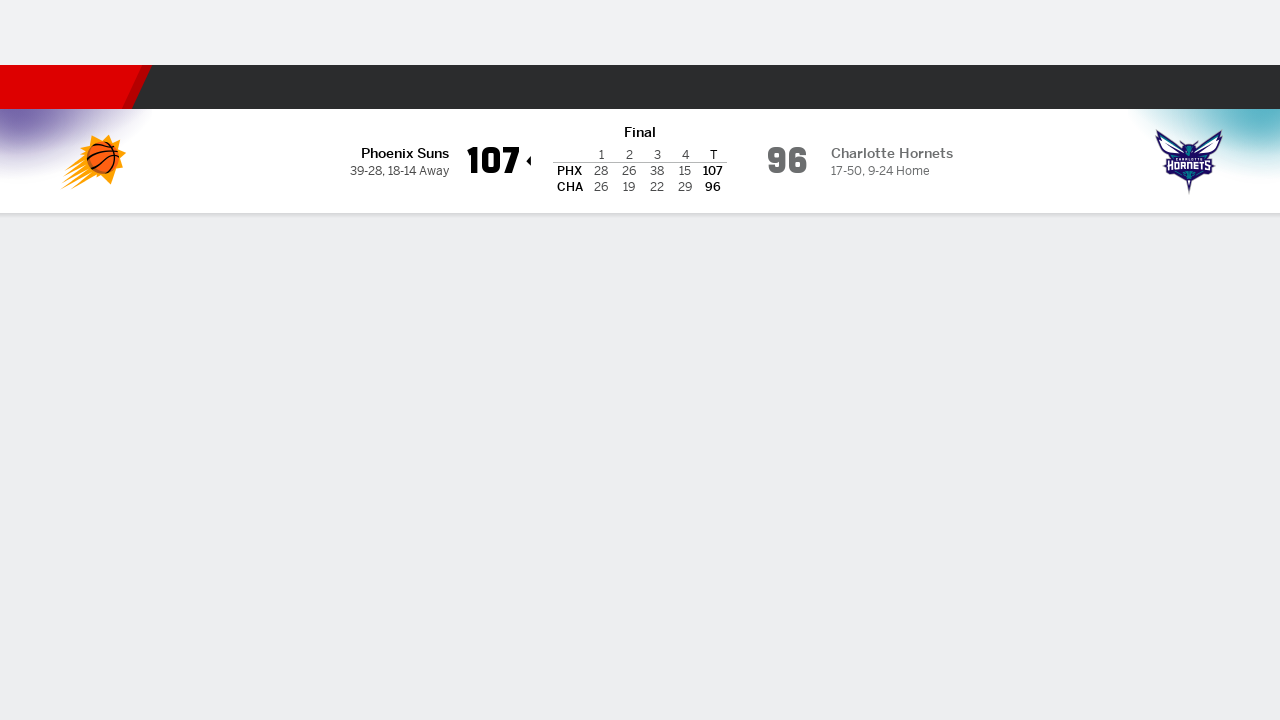

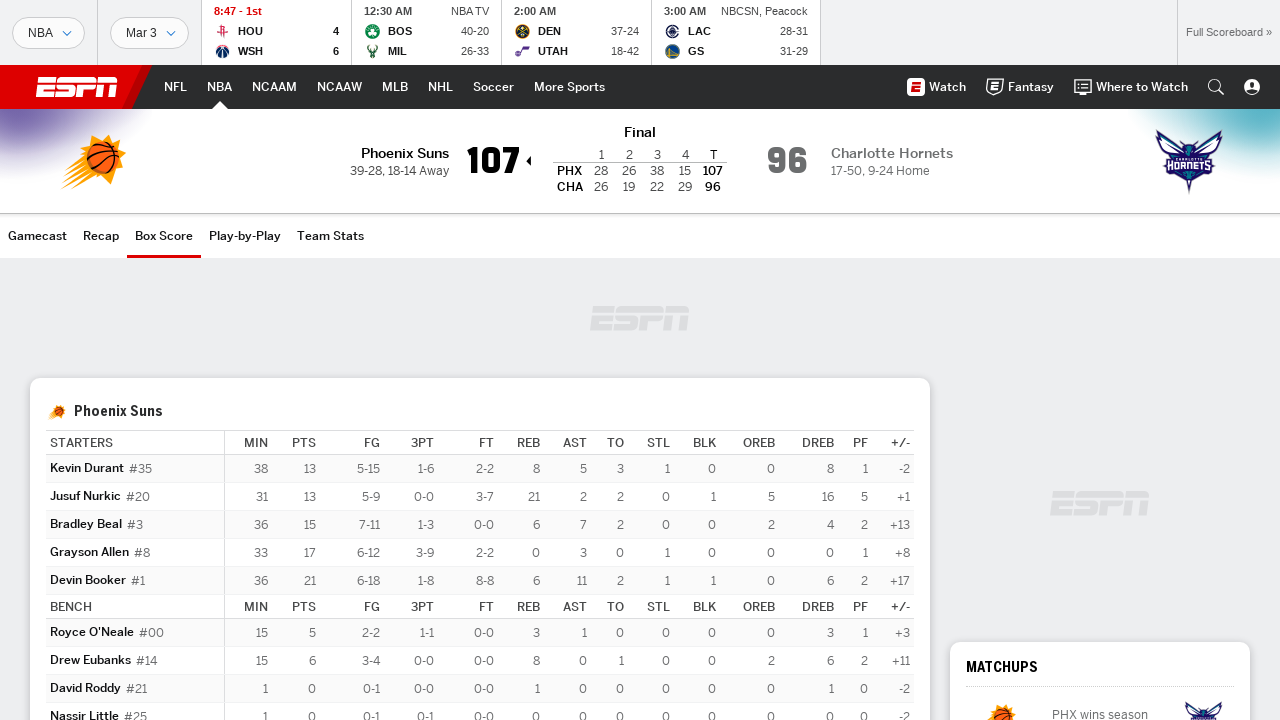